Tests dropdown selection functionality by selecting options using different methods (by index, value, and visible text) from a single-select dropdown menu

Starting URL: https://omayo.blogspot.com/2013/05/page-one.html

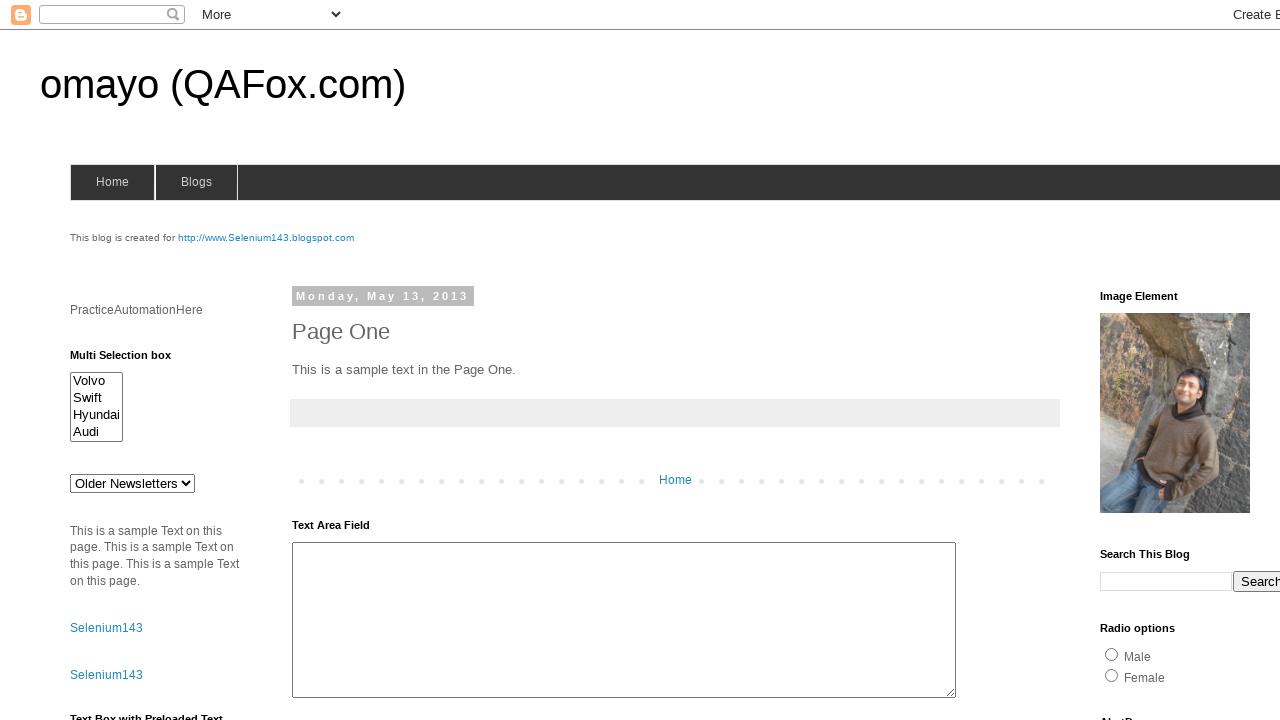

Located the single-select dropdown element with id 'drop1'
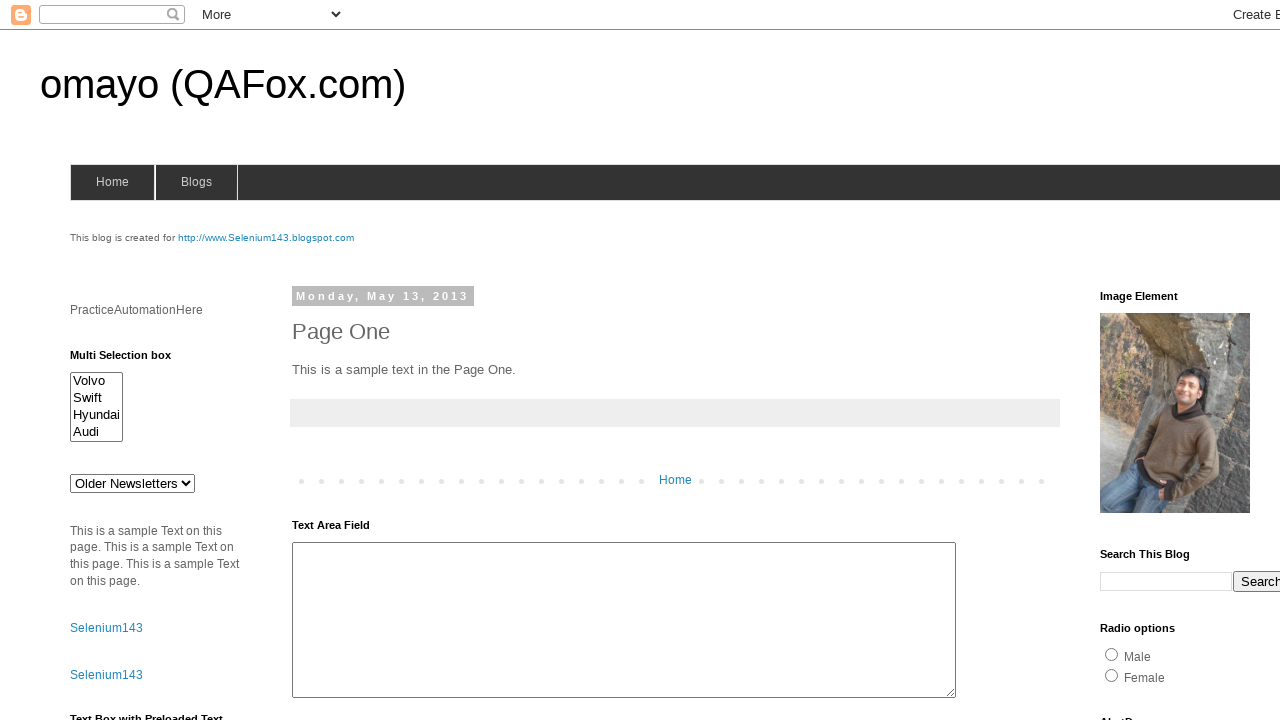

Selected dropdown option by index 3 (4th option) on #drop1
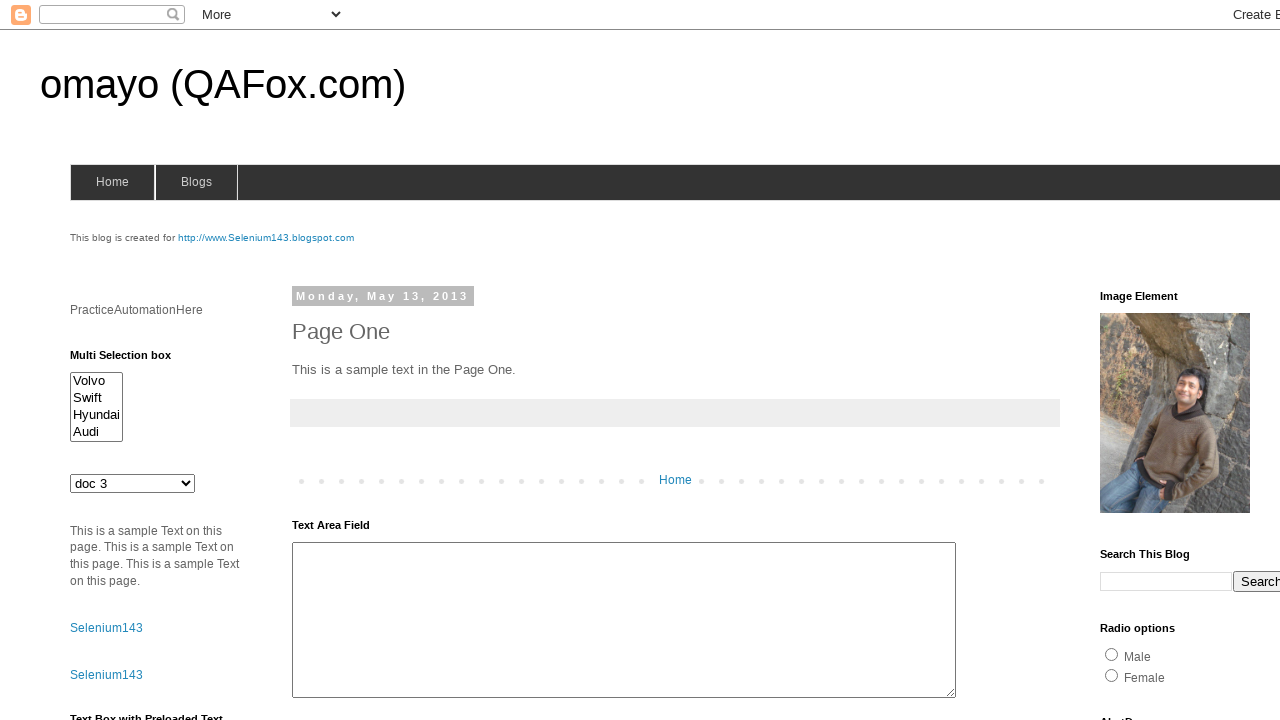

Selected dropdown option by value 'def' on #drop1
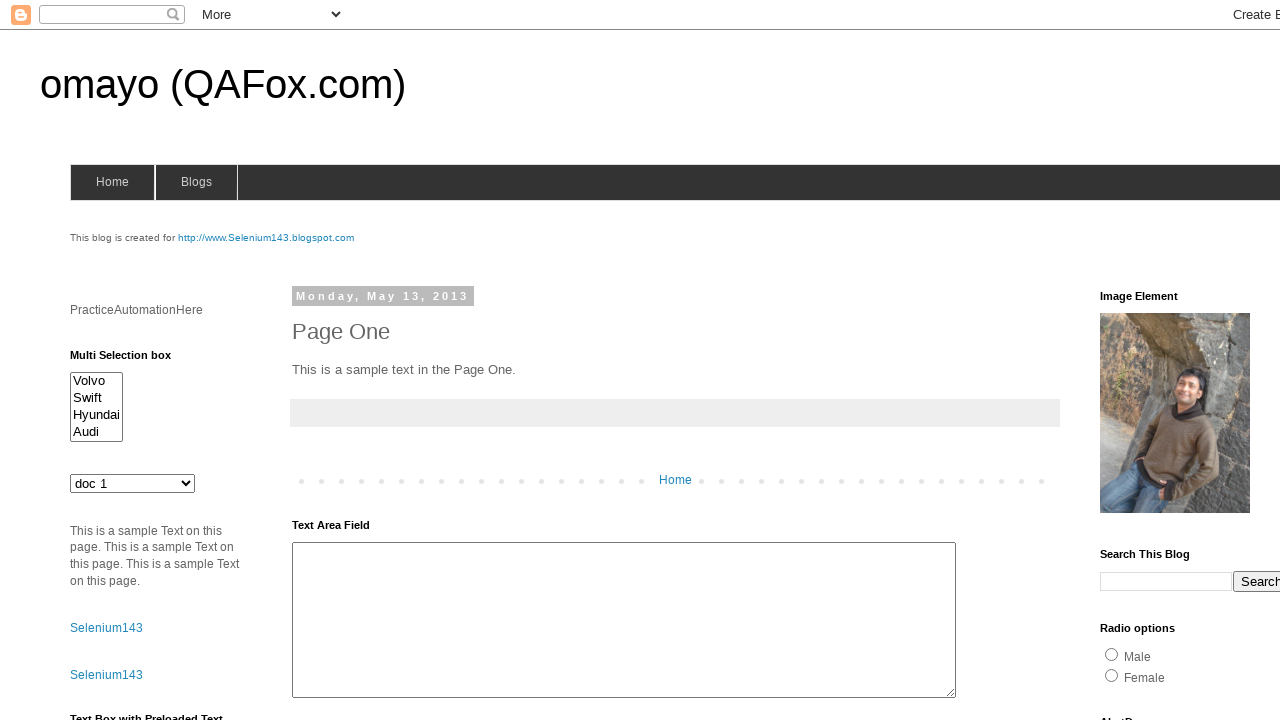

Selected dropdown option by visible text 'Older Newsletters' on #drop1
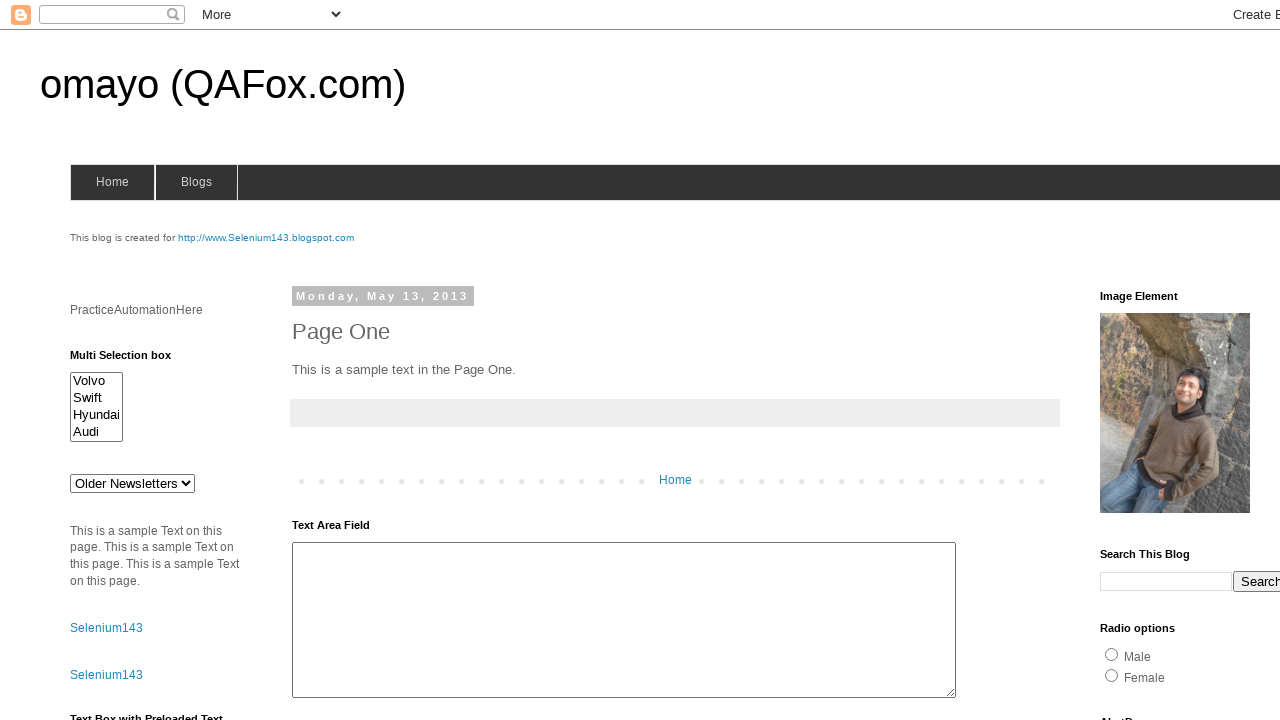

Retrieved all dropdown option elements
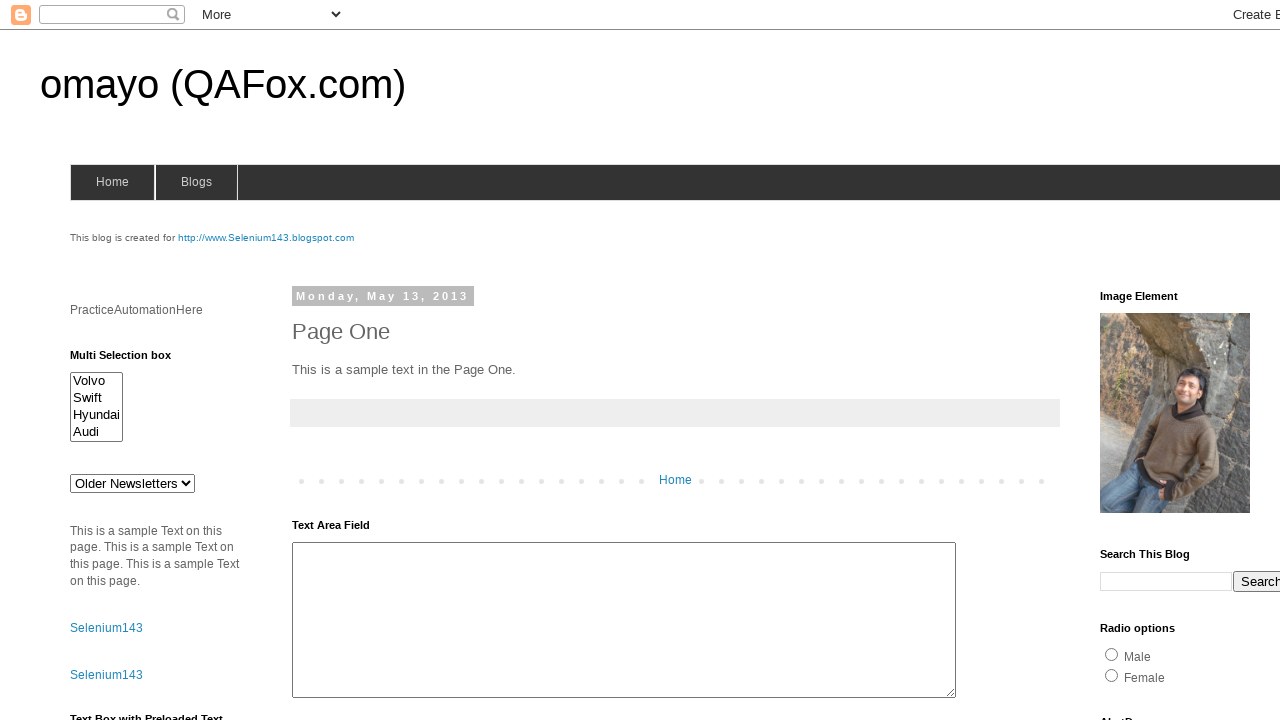

Printed text content of dropdown option: 'Older Newsletters
'
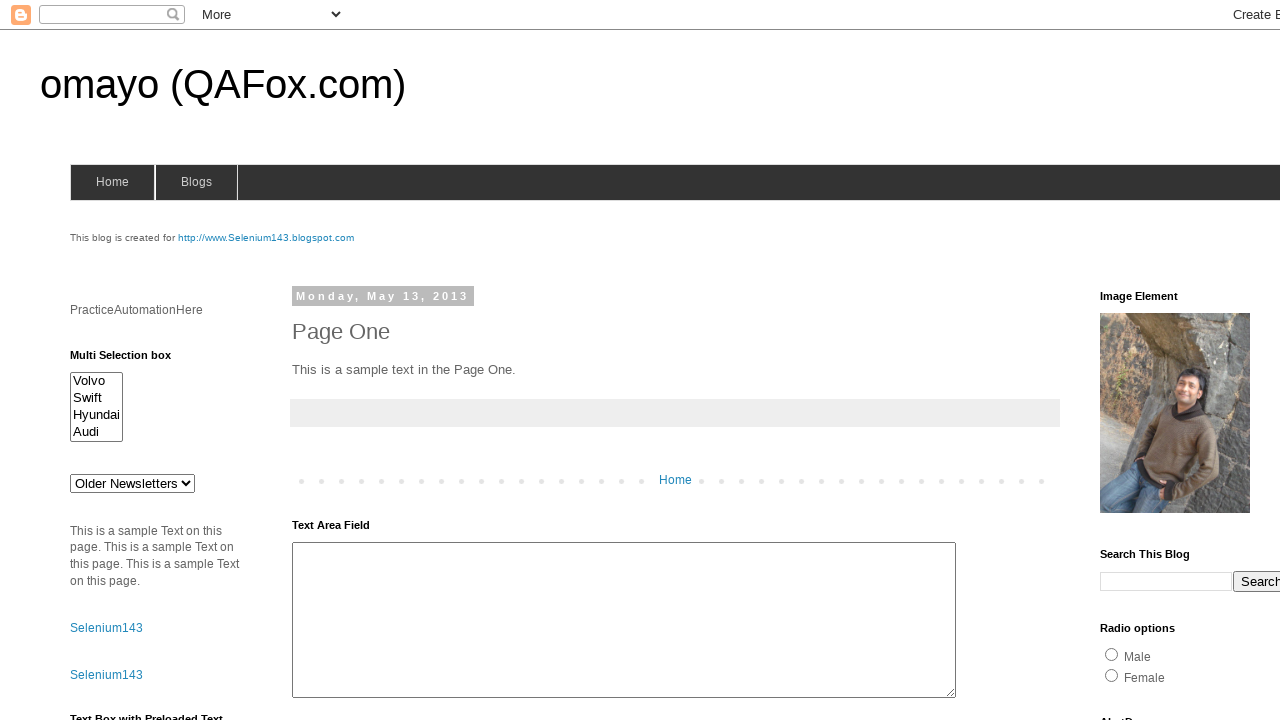

Printed text content of dropdown option: 'doc 1
'
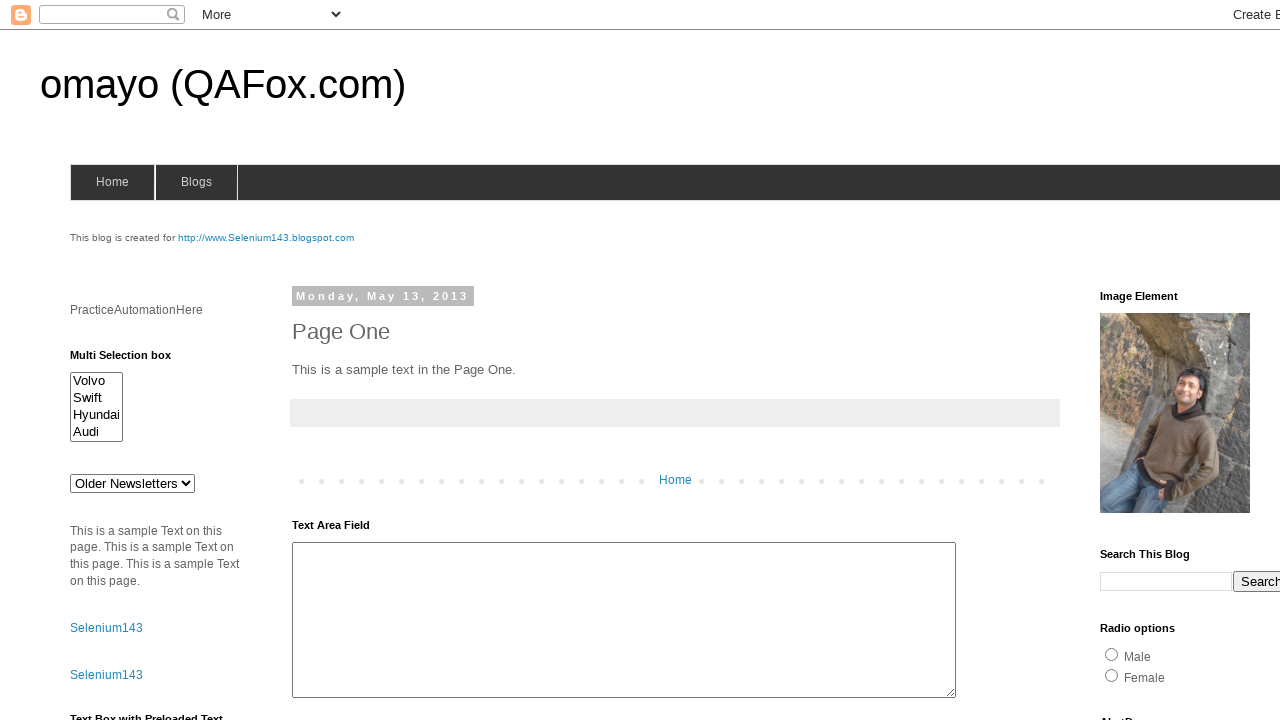

Printed text content of dropdown option: 'doc 2
'
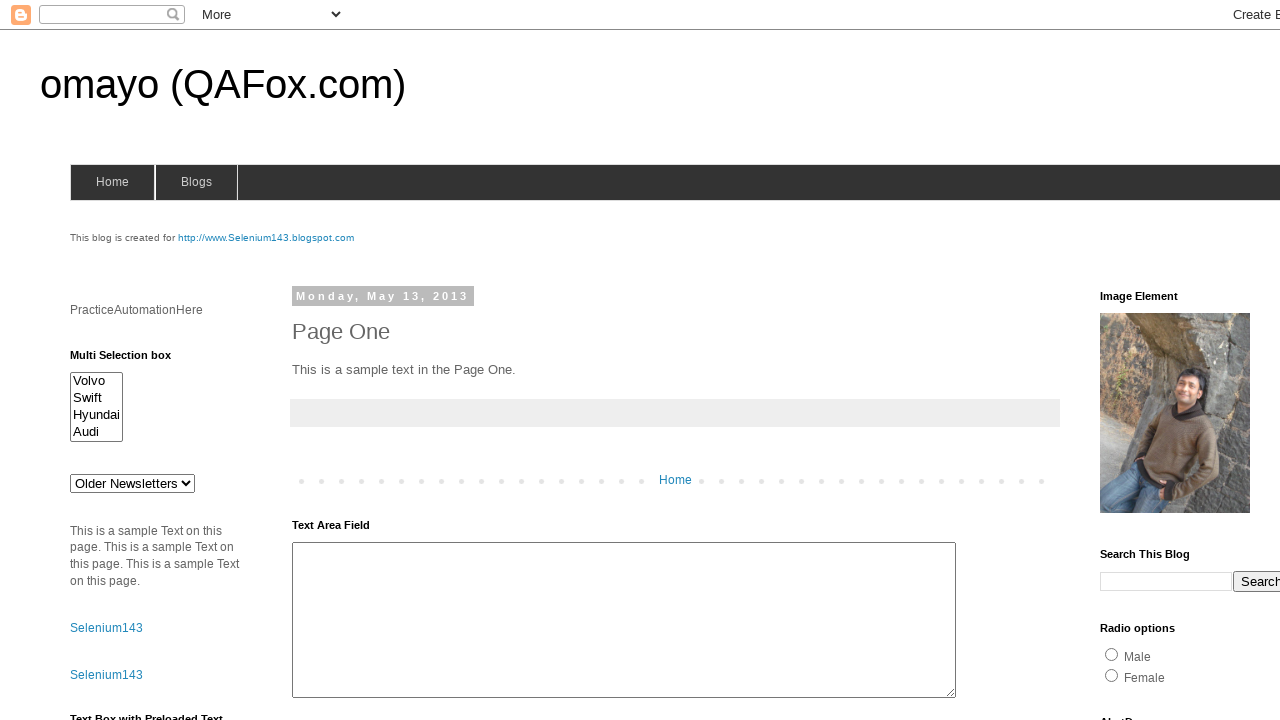

Printed text content of dropdown option: 'doc 3
'
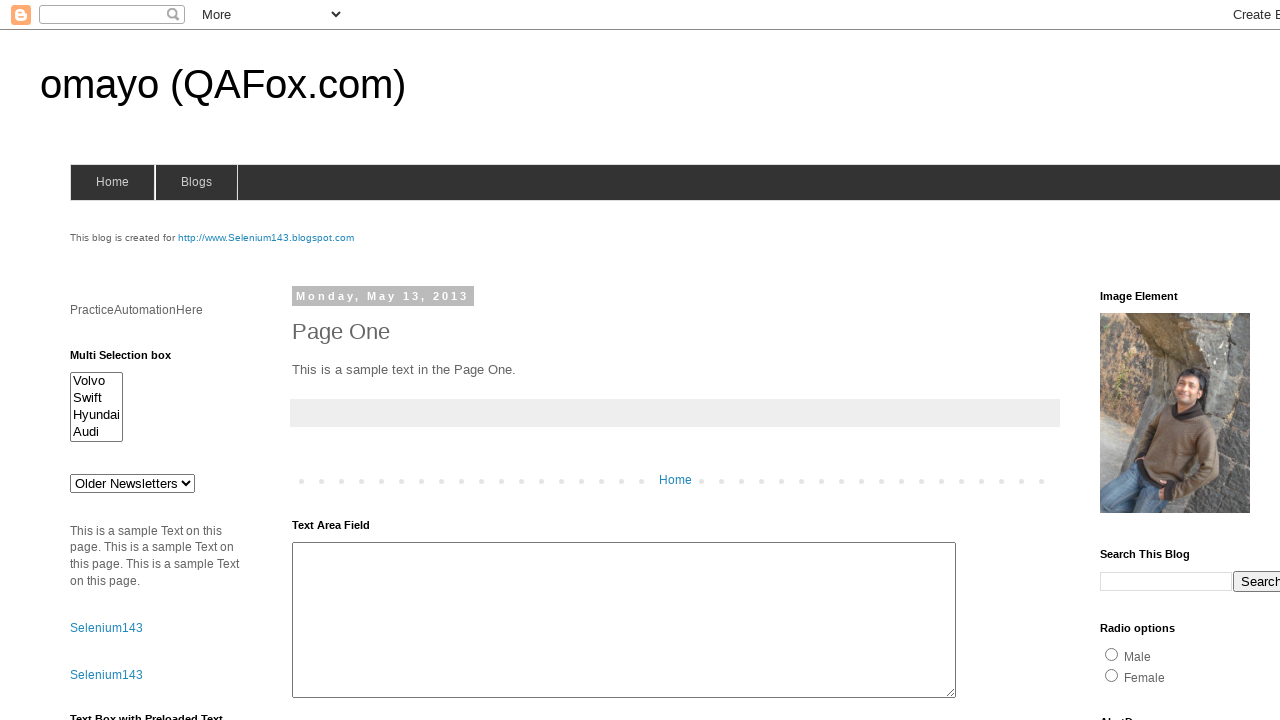

Printed text content of dropdown option: 'doc 4
'
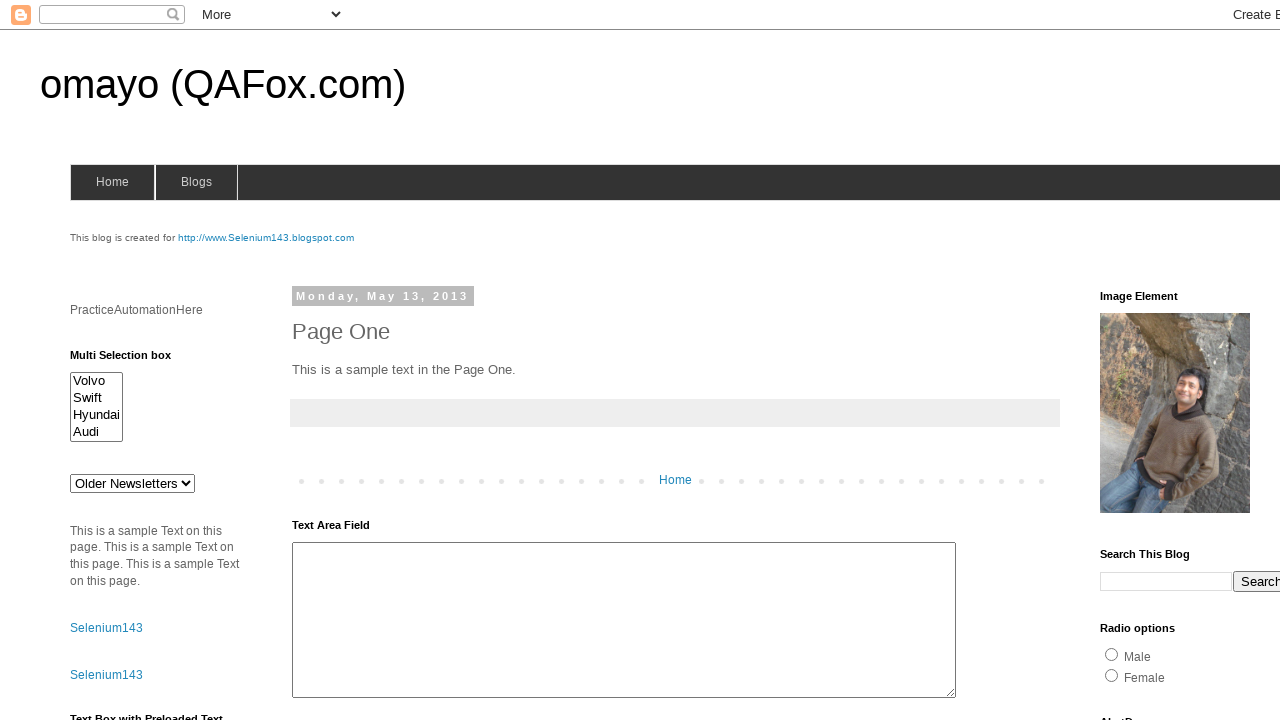

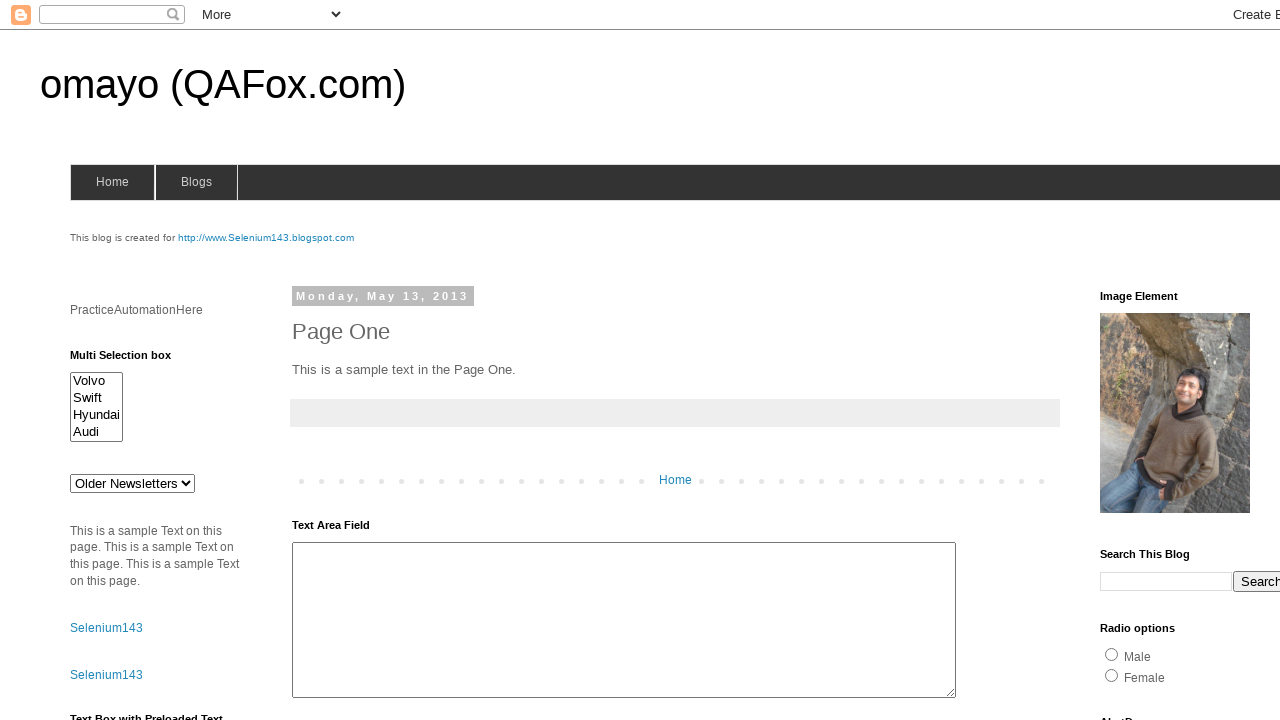